Tests filling a password field on a registration page by locating the input using XPath and entering a password value

Starting URL: https://www.guvi.in/register

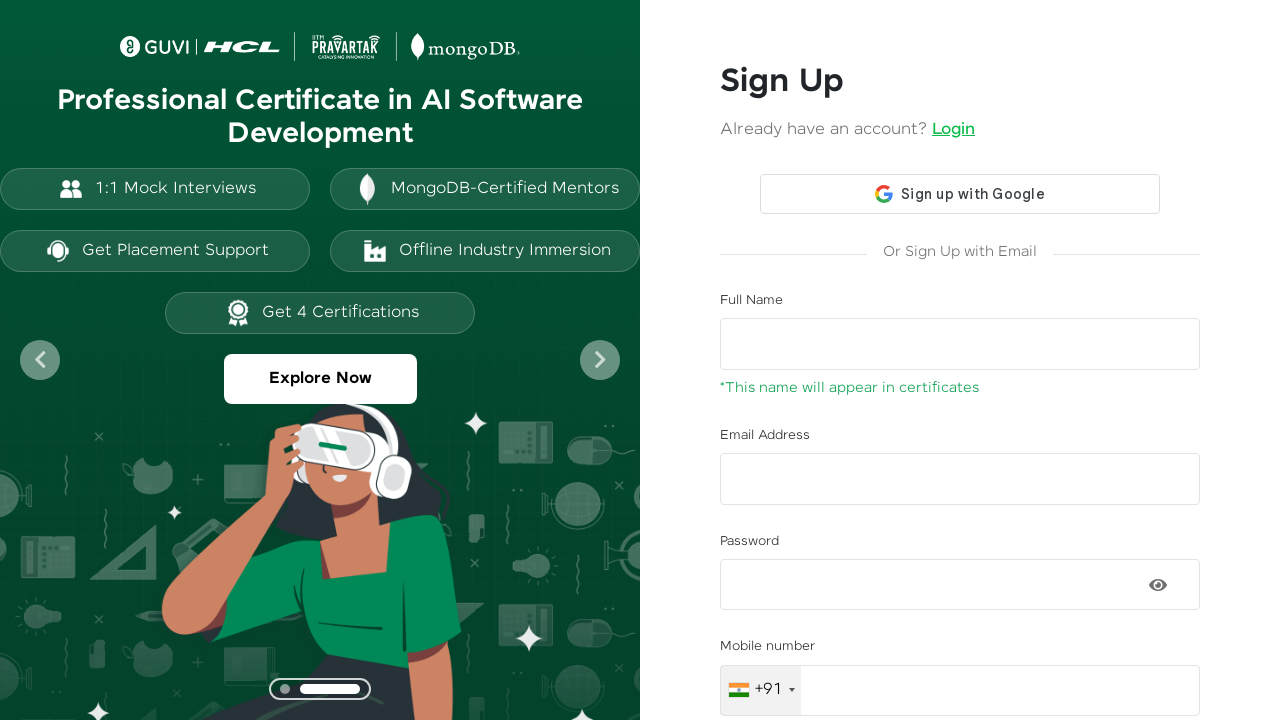

Filled password field with '123456' using XPath to locate 3rd form-control input on (//input[contains(@class,'form-control')])[3]
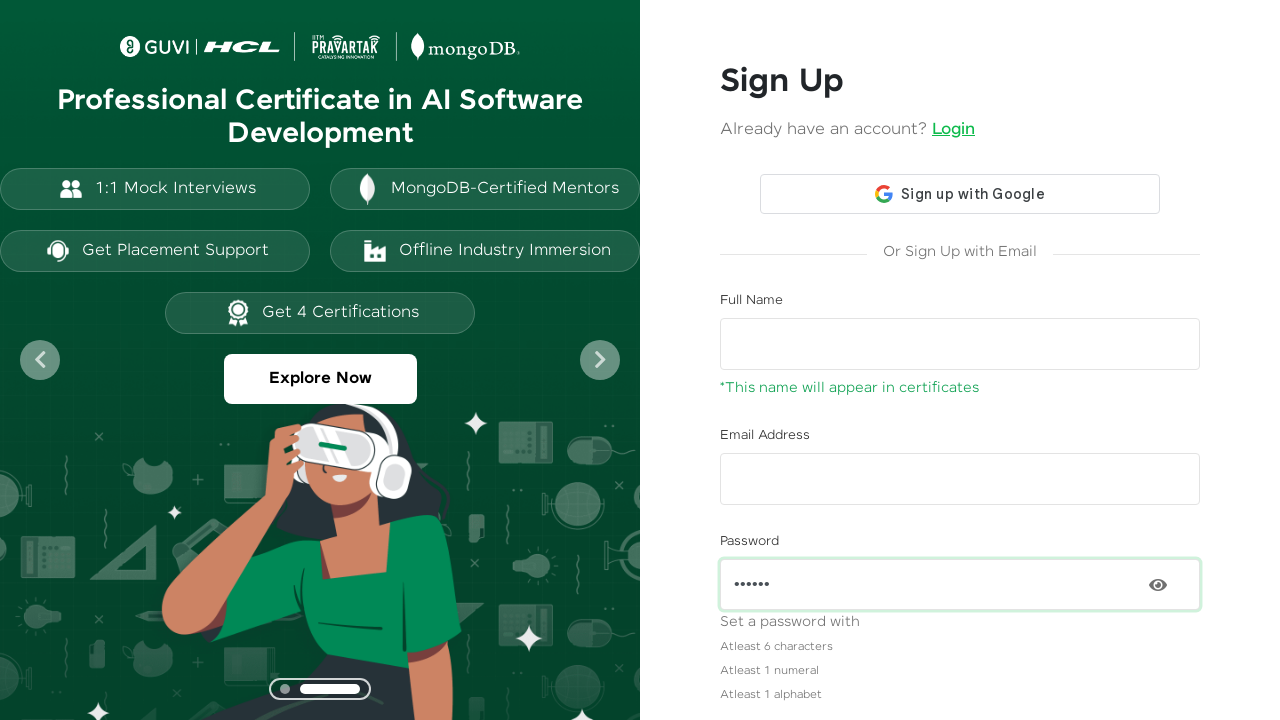

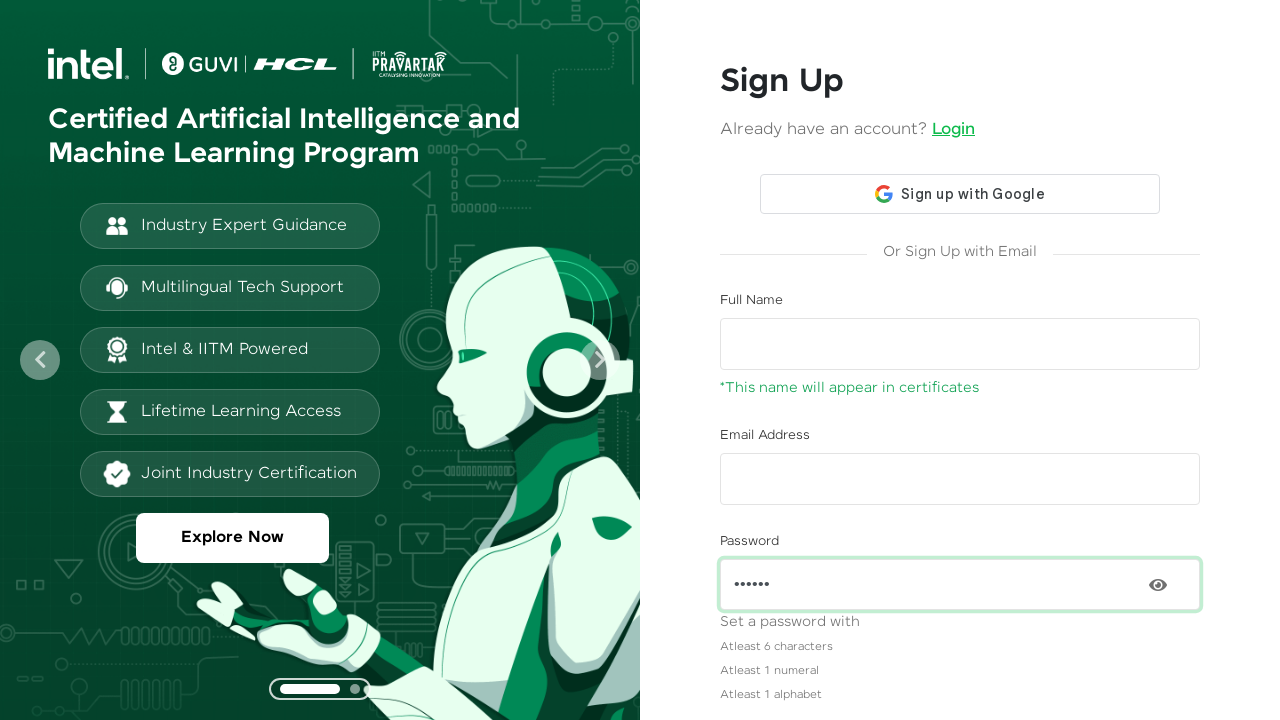